Tests editing a todo item by double-clicking, filling new text, and pressing Enter

Starting URL: https://demo.playwright.dev/todomvc

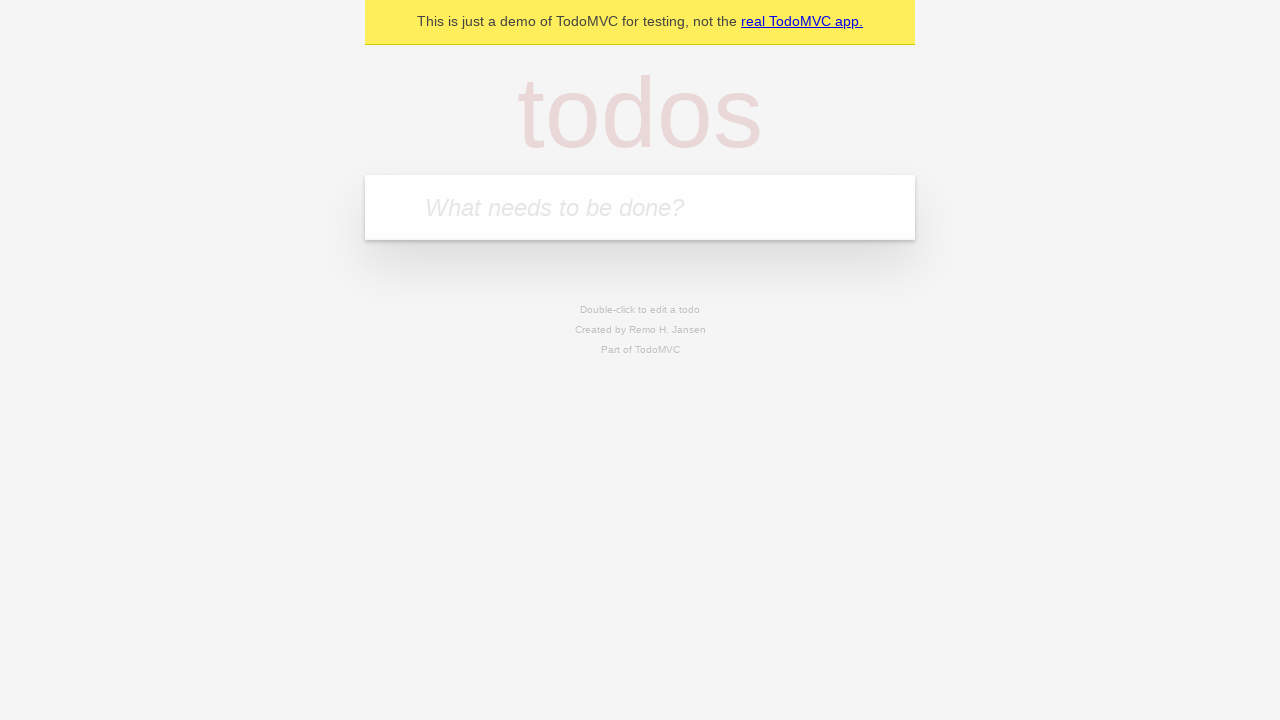

Filled todo input with 'buy some cheese' on internal:attr=[placeholder="What needs to be done?"i]
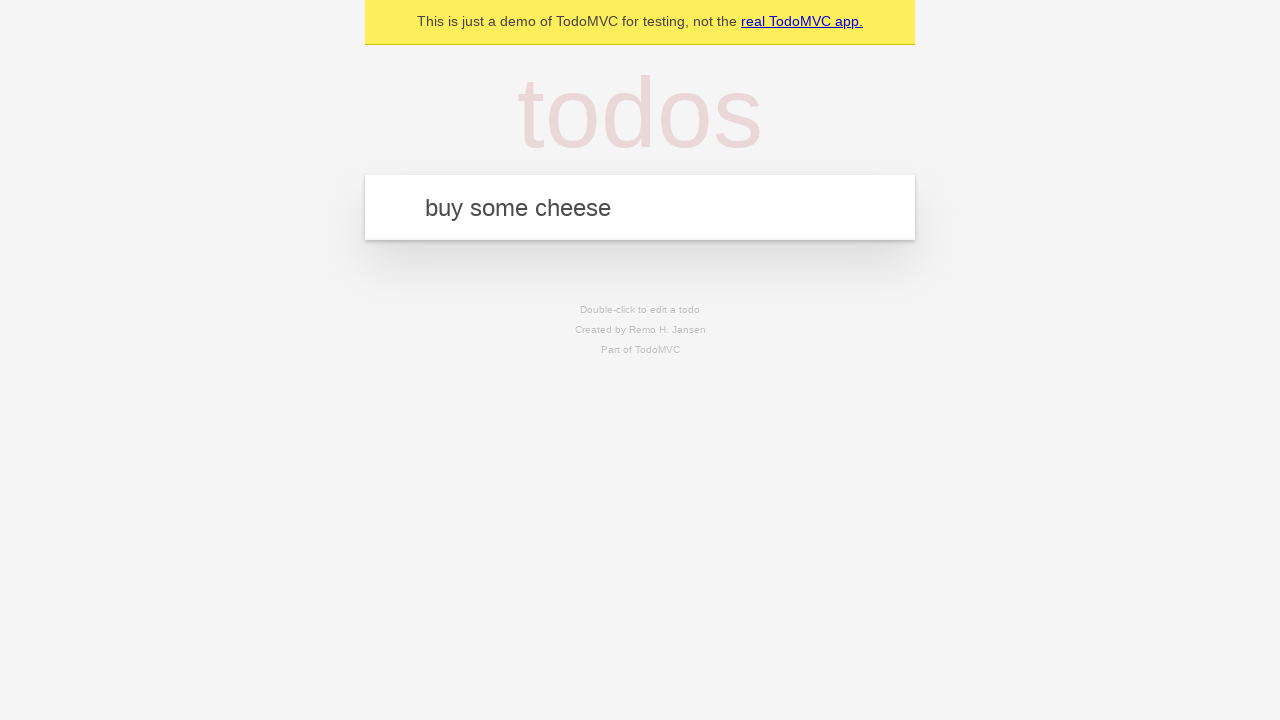

Pressed Enter to add first todo on internal:attr=[placeholder="What needs to be done?"i]
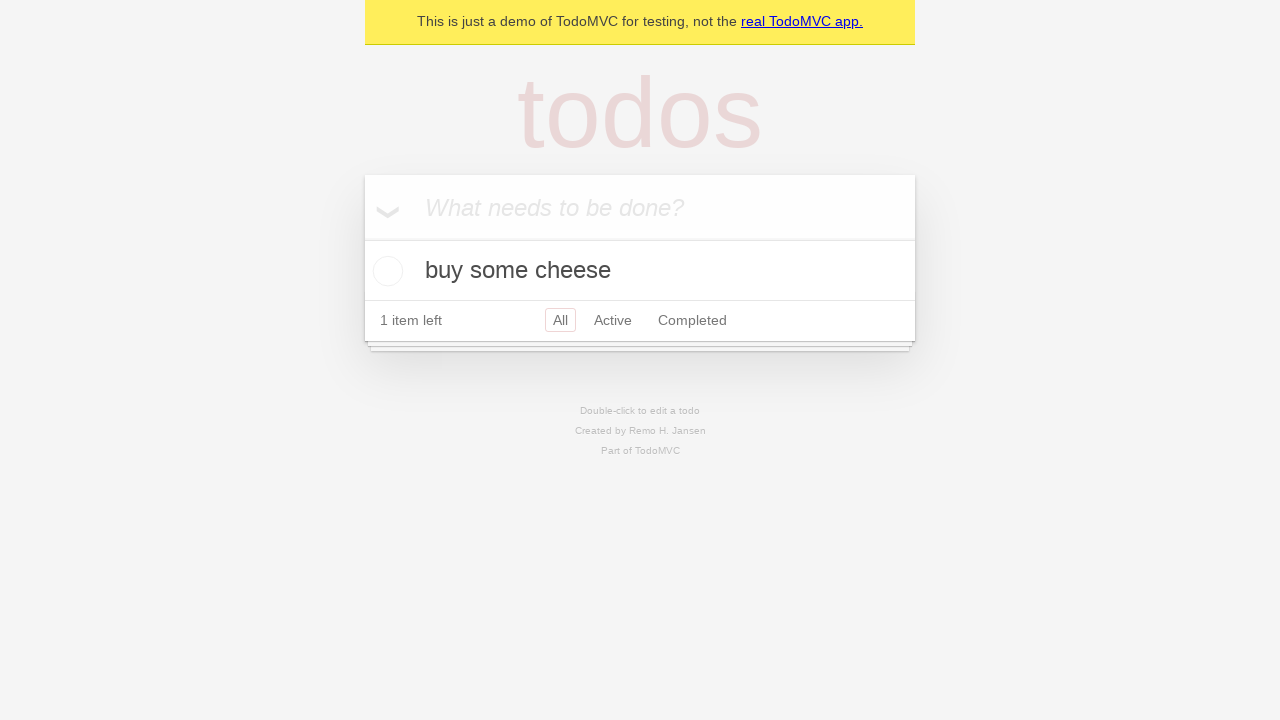

Filled todo input with 'feed the cat' on internal:attr=[placeholder="What needs to be done?"i]
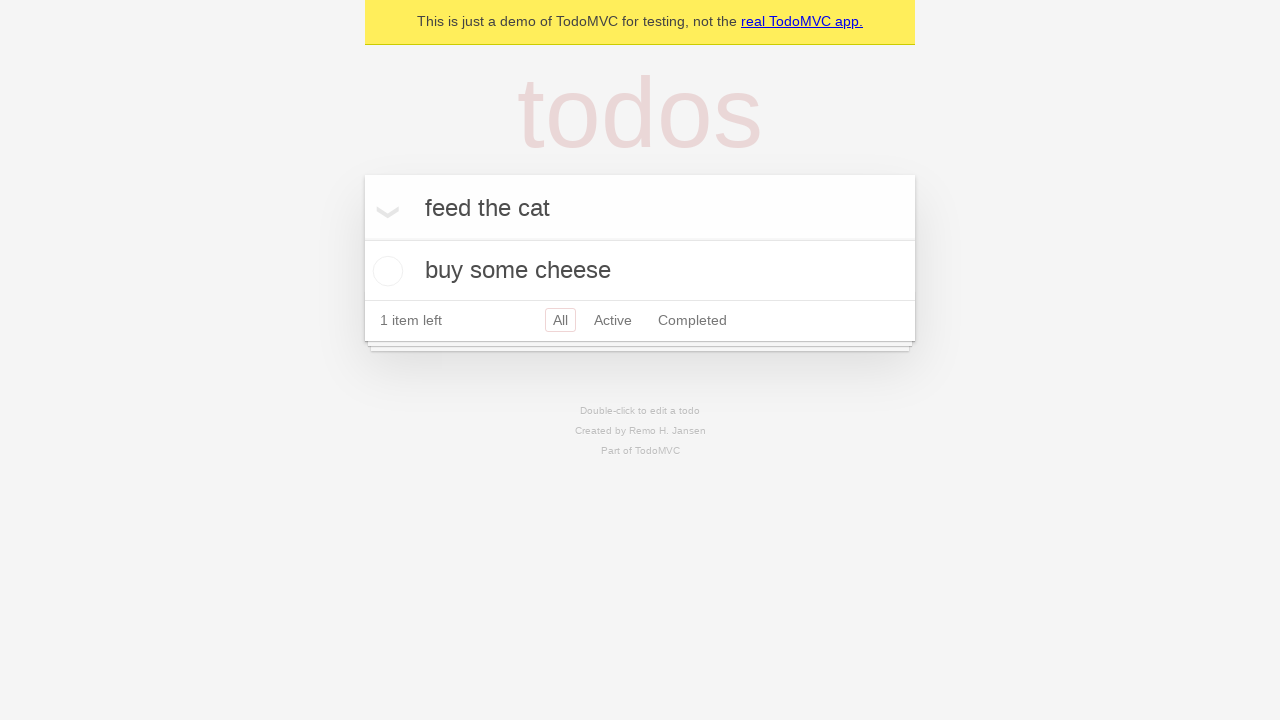

Pressed Enter to add second todo on internal:attr=[placeholder="What needs to be done?"i]
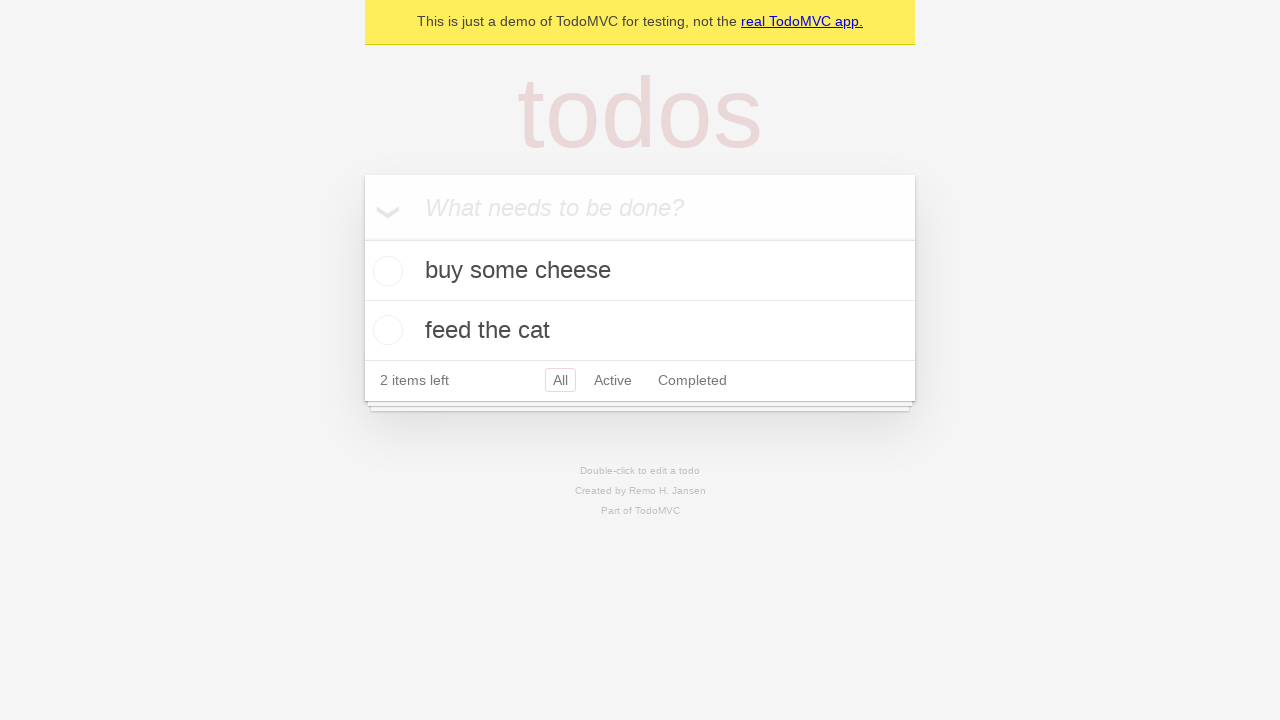

Filled todo input with 'book a doctors appointment' on internal:attr=[placeholder="What needs to be done?"i]
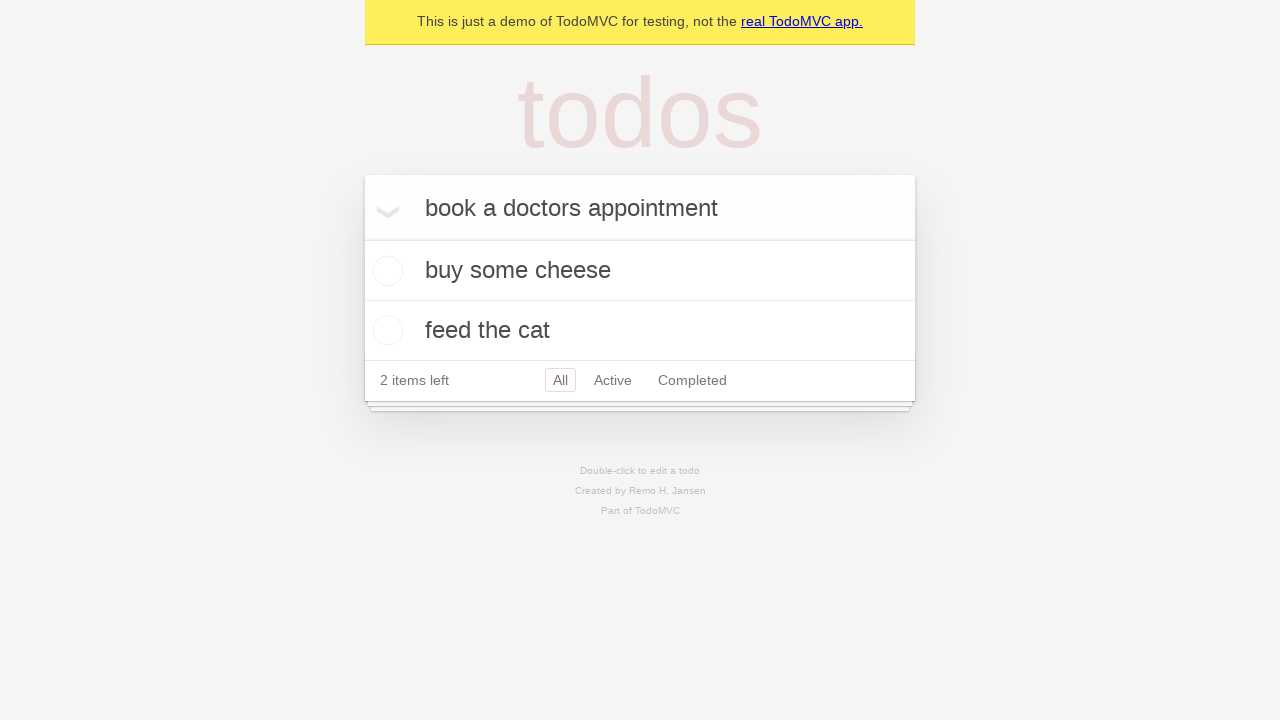

Pressed Enter to add third todo on internal:attr=[placeholder="What needs to be done?"i]
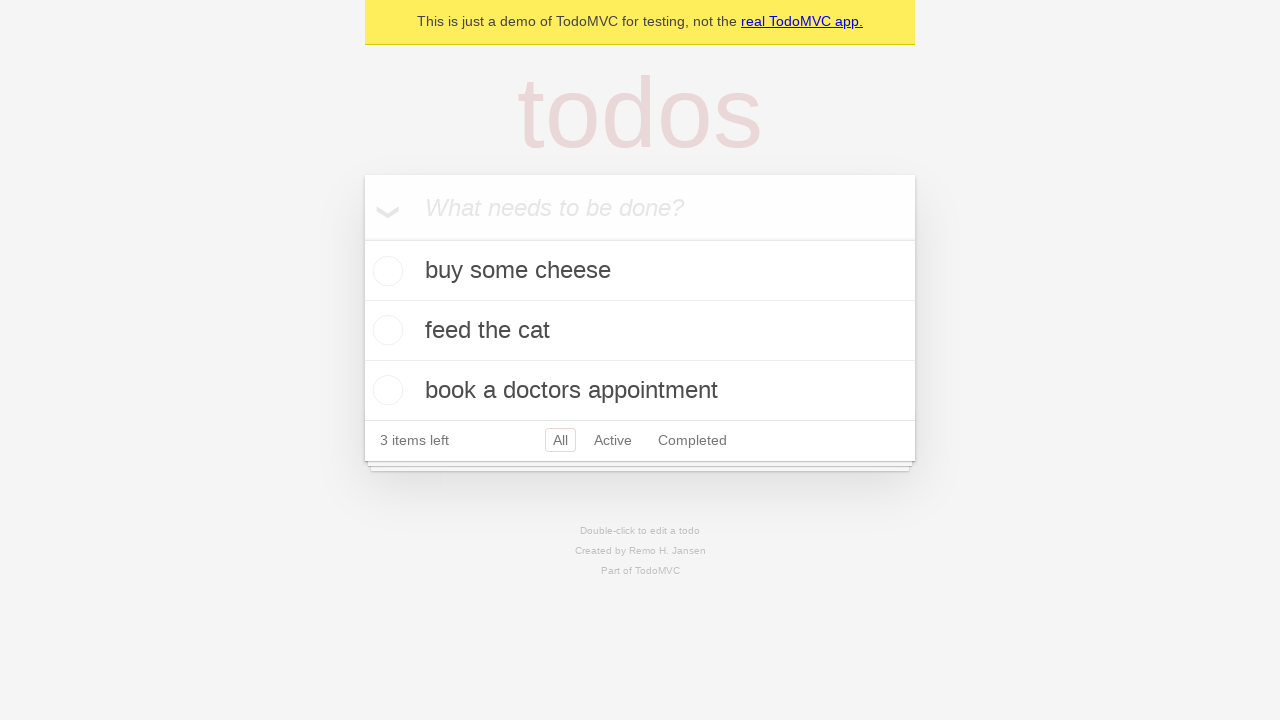

Double-clicked second todo item to enter edit mode at (640, 331) on internal:testid=[data-testid="todo-item"s] >> nth=1
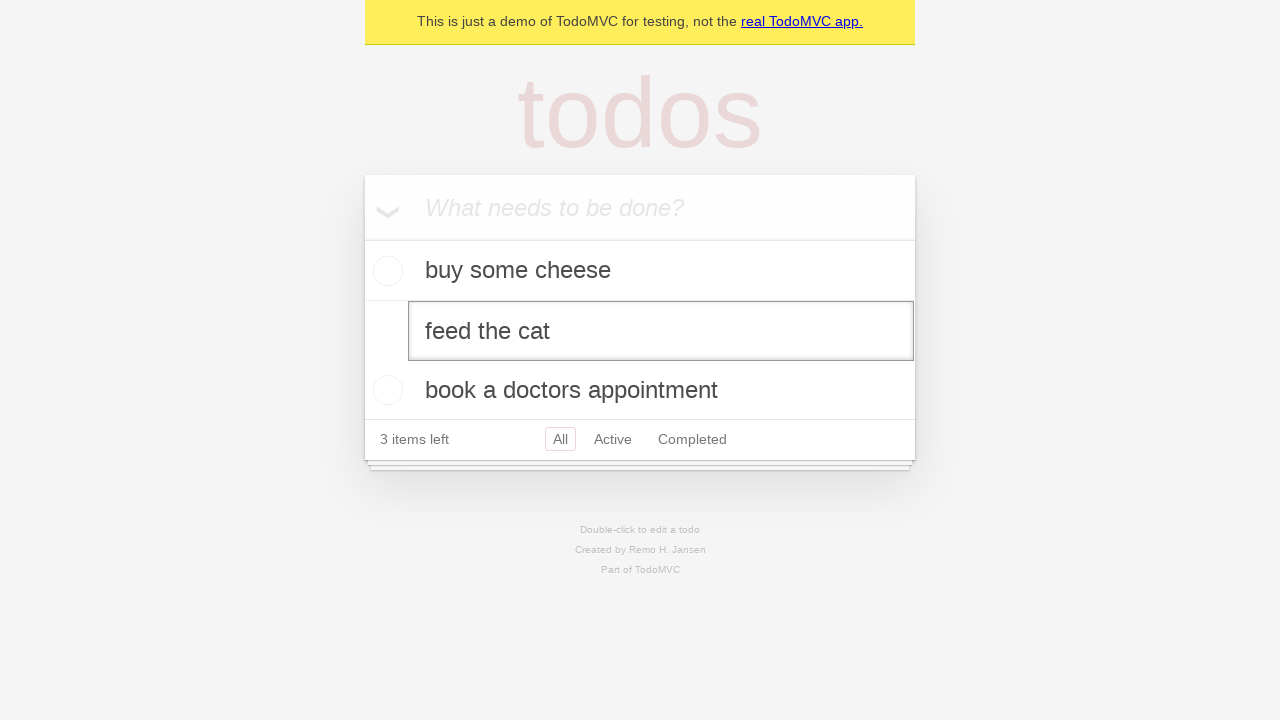

Filled edit textbox with 'buy some sausages' on internal:testid=[data-testid="todo-item"s] >> nth=1 >> internal:role=textbox[nam
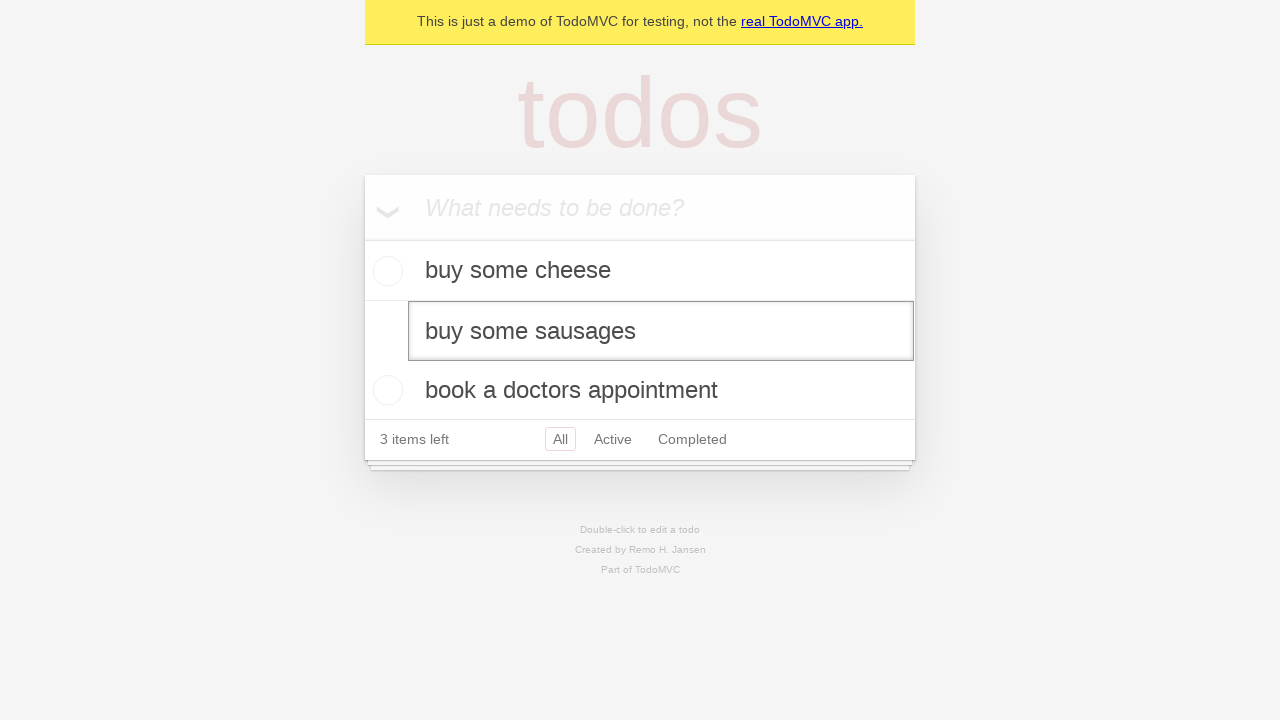

Pressed Enter to confirm todo item edit on internal:testid=[data-testid="todo-item"s] >> nth=1 >> internal:role=textbox[nam
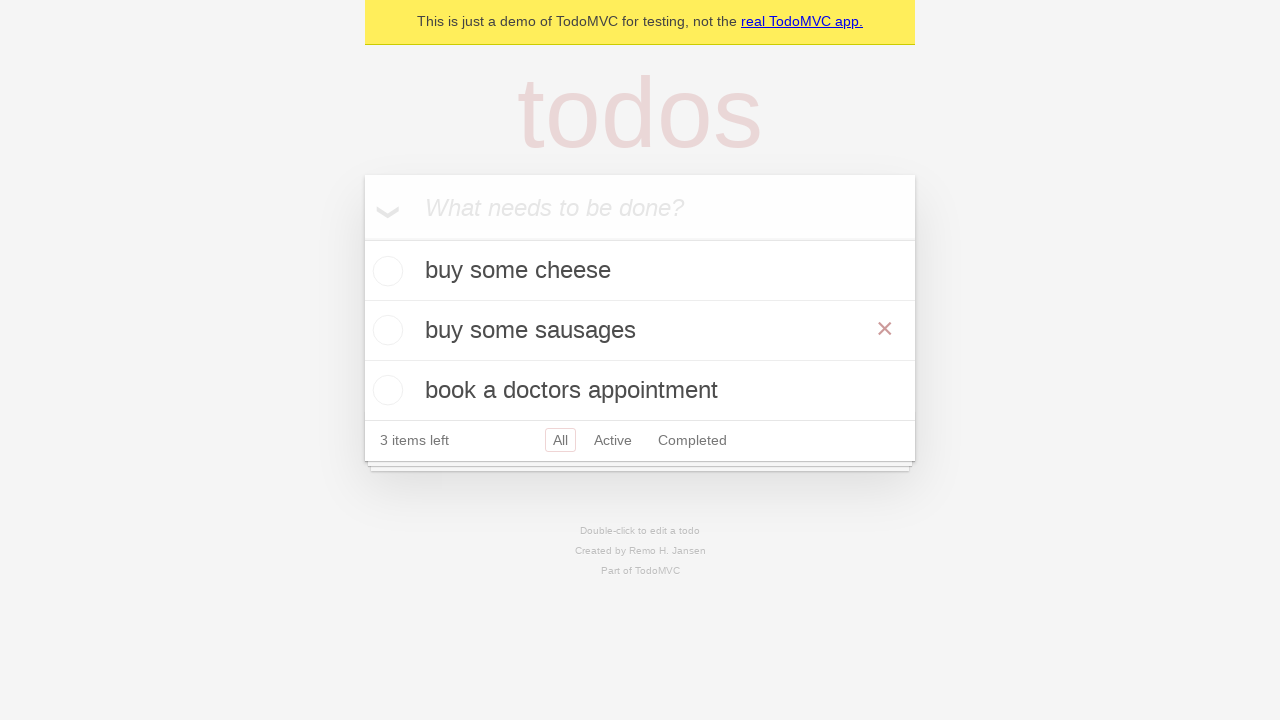

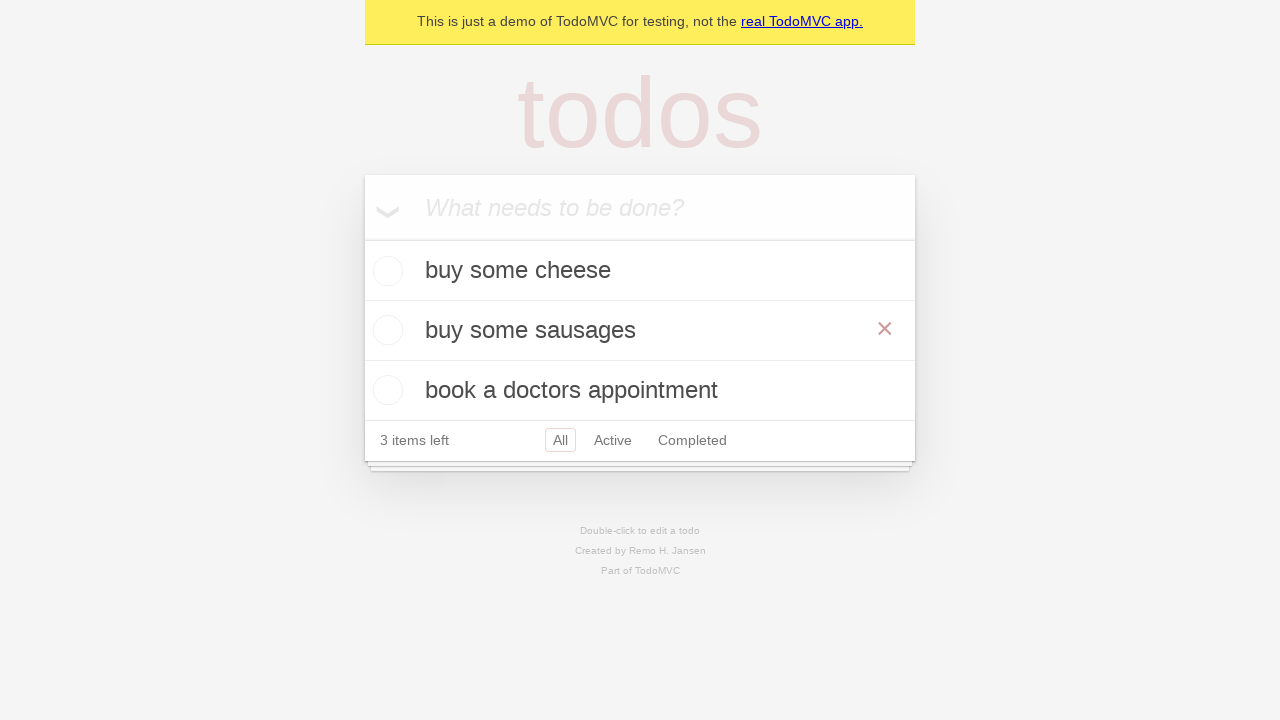